Tests the Sample App login functionality by entering username and password credentials and verifying successful login message

Starting URL: http://uitestingplayground.com/

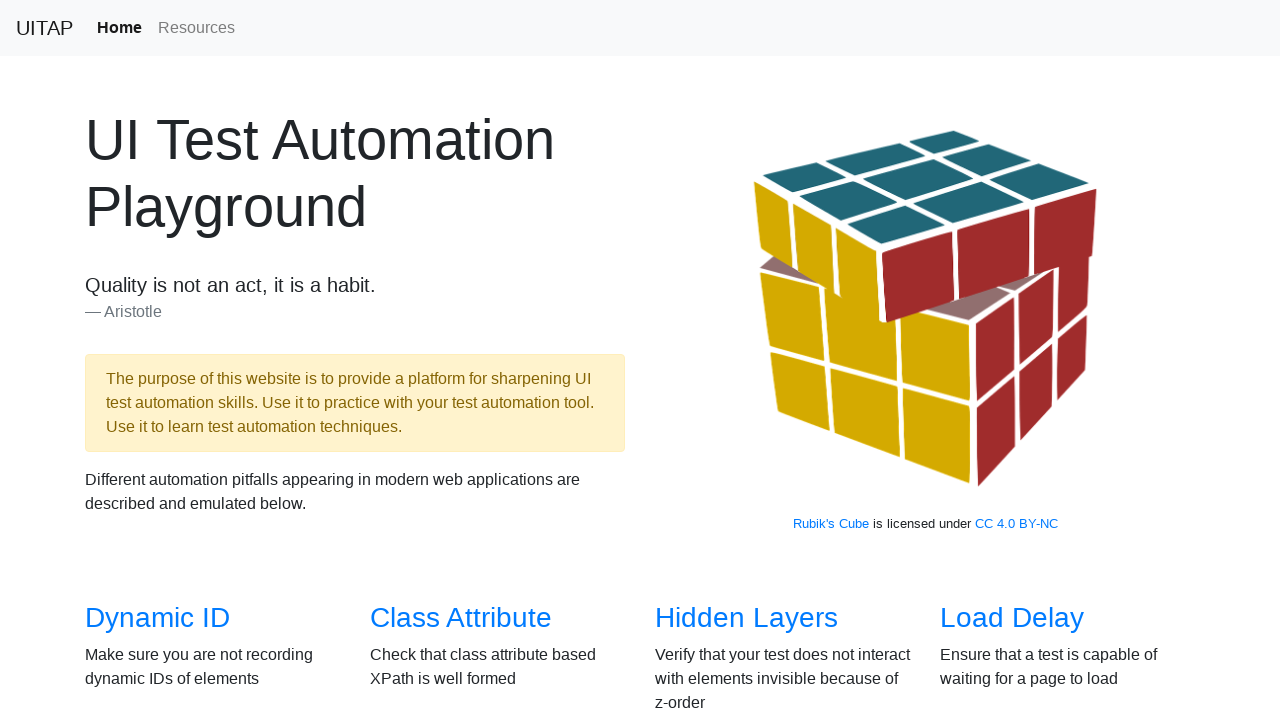

Clicked 'Sample App' link at (446, 360) on a:has-text('Sample App')
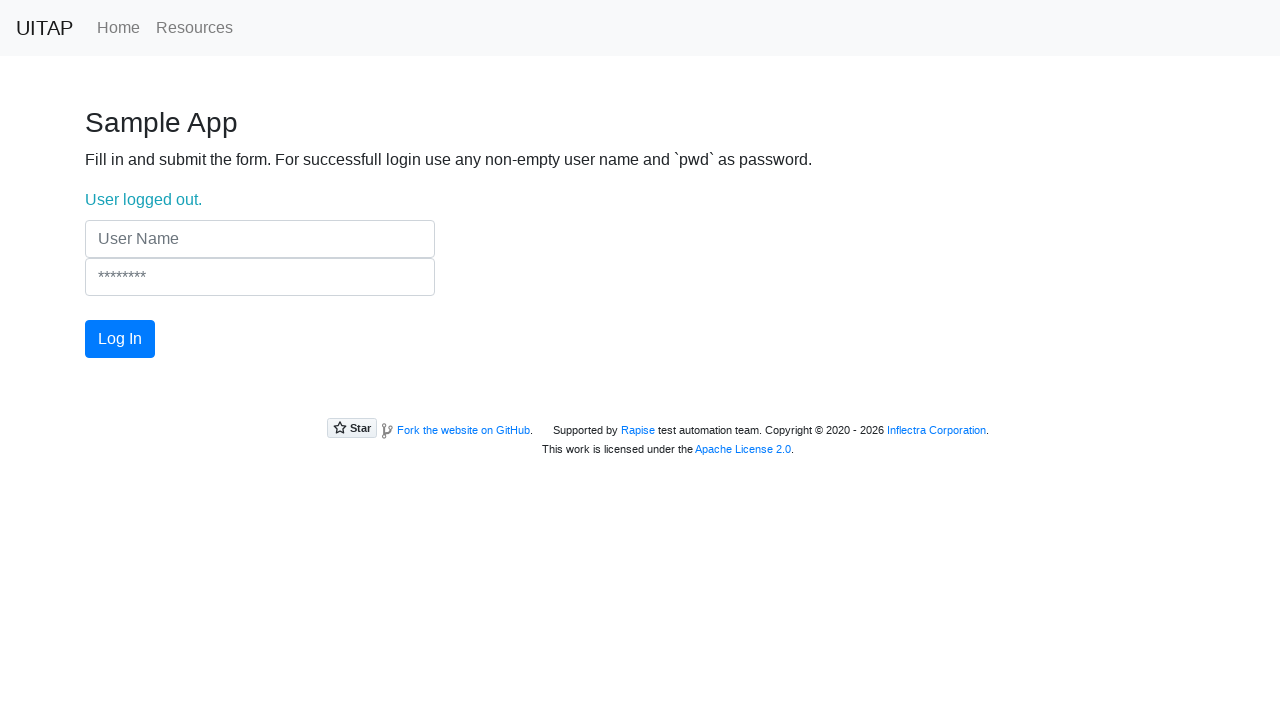

Filled username field with 'user' on input[name='UserName']
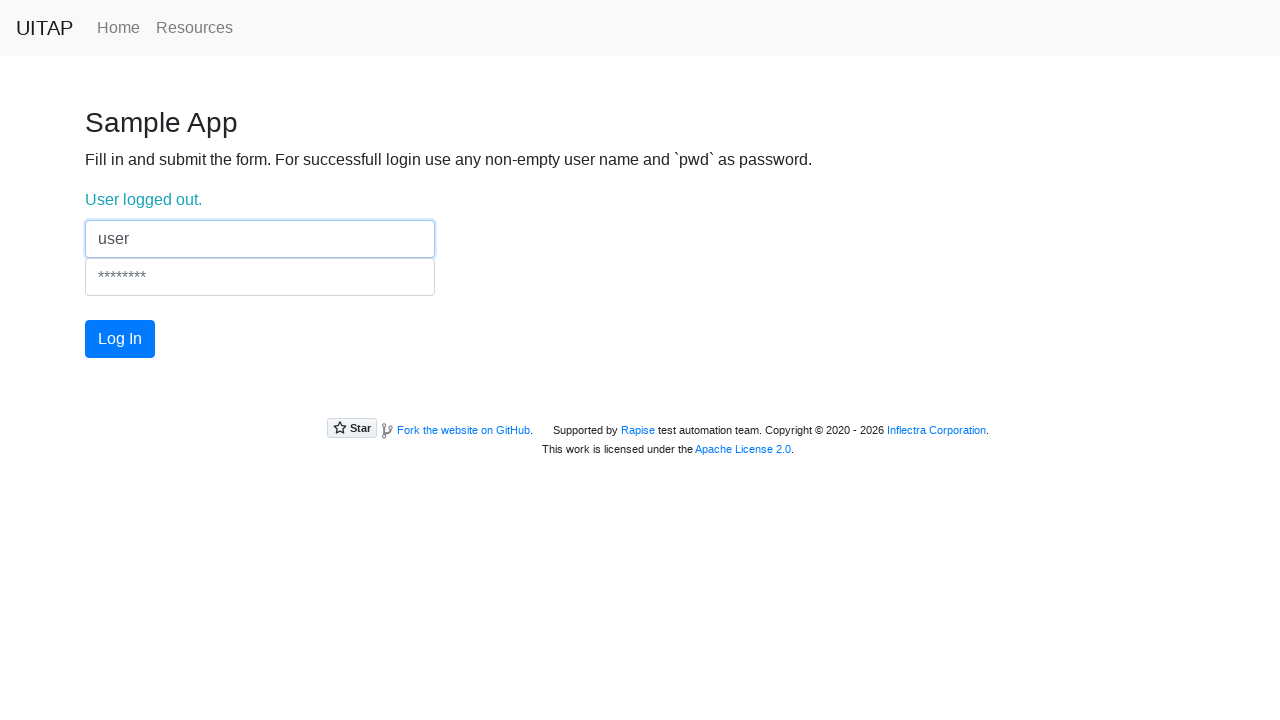

Filled password field with 'pwd' on input[name='Password']
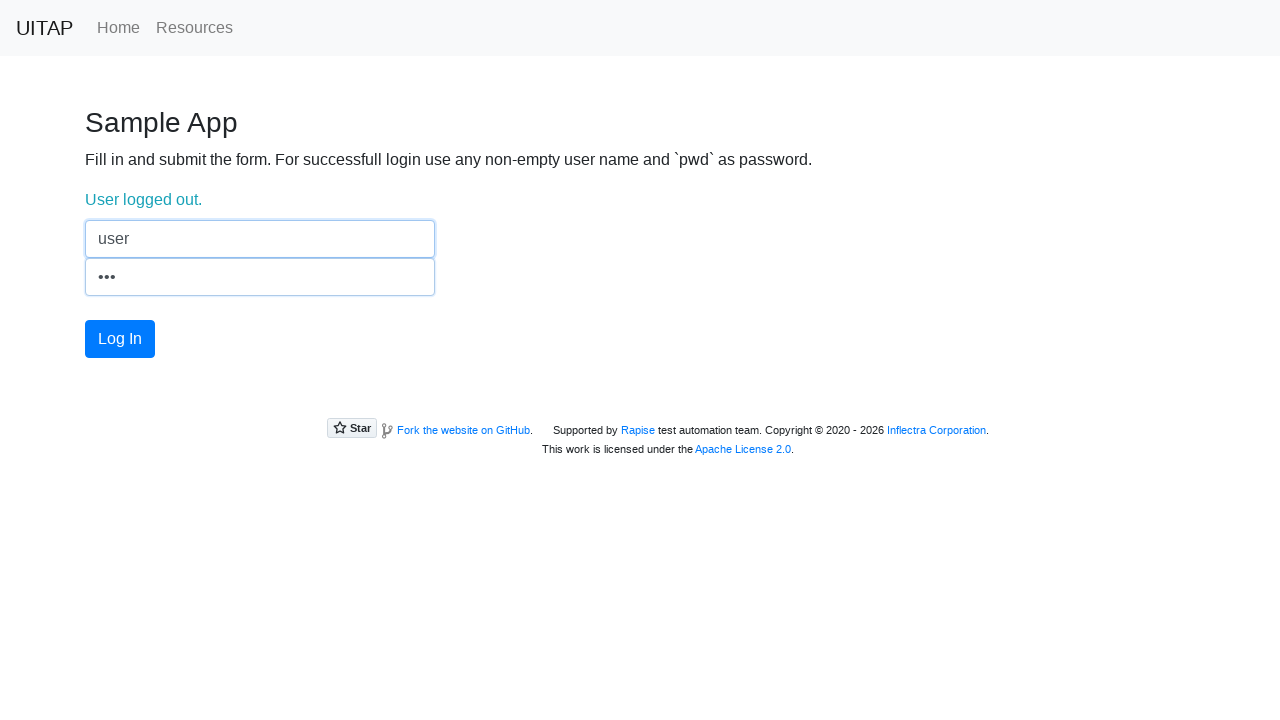

Clicked login button at (120, 339) on #login
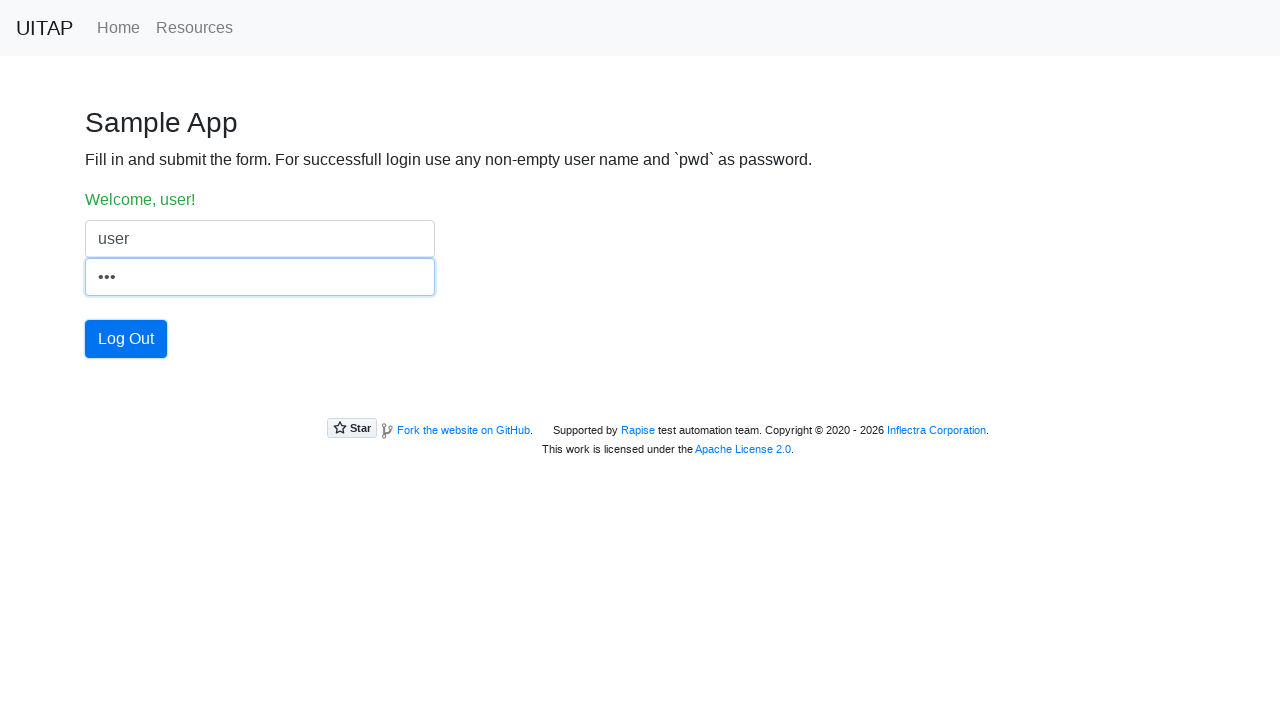

Verified successful login message 'Welcome, user!' appeared
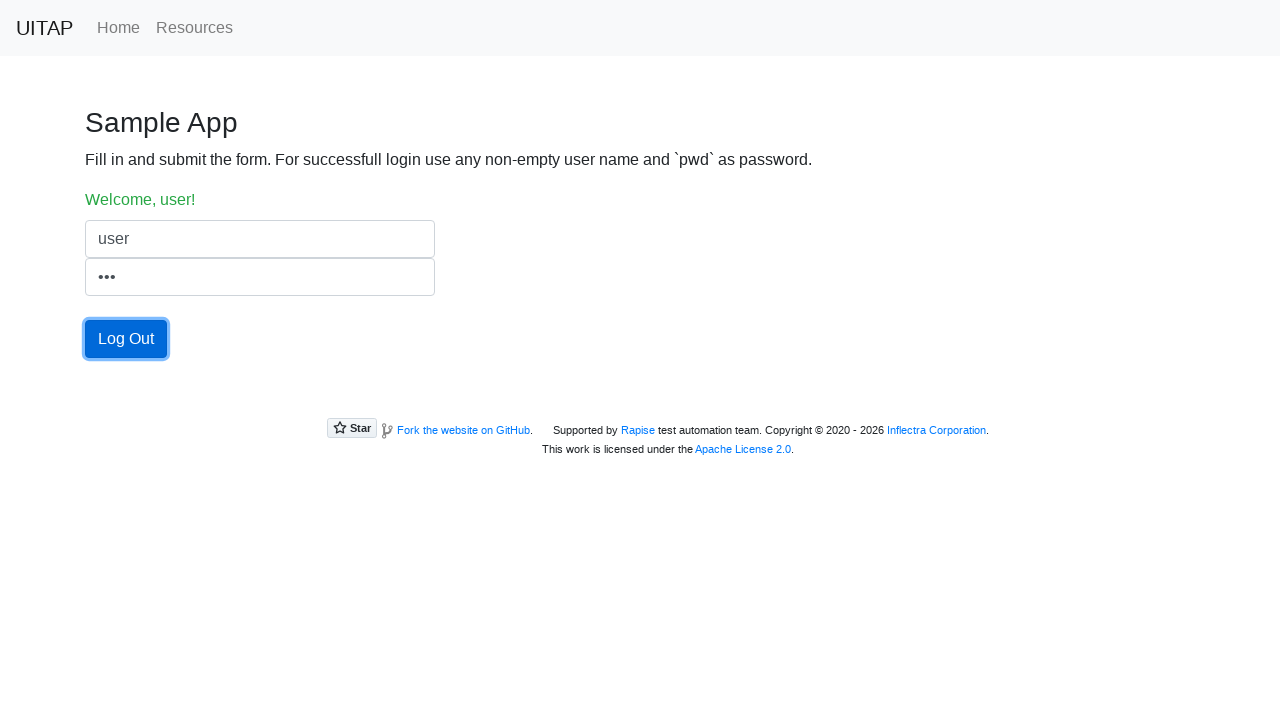

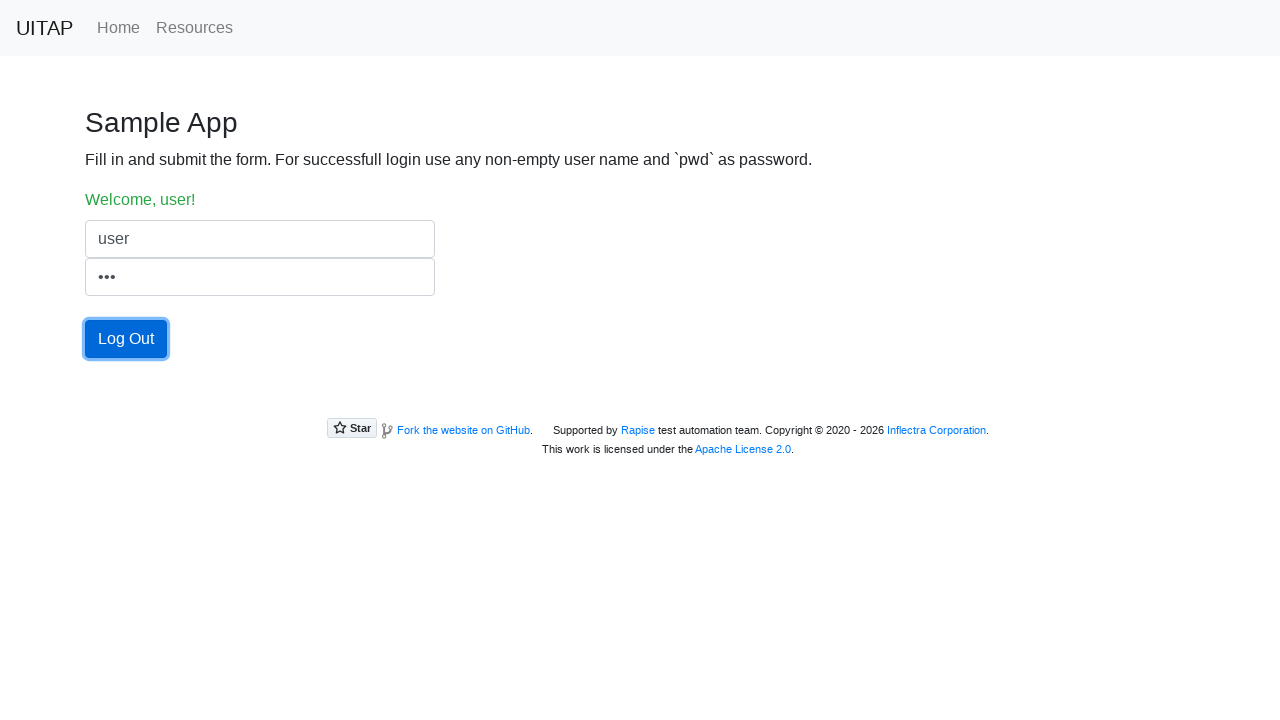